Tests dynamic controls page using explicit wait approach by clicking Remove button, waiting for "It's gone!" message visibility, then clicking Add button and waiting for "It's back!" message visibility.

Starting URL: https://the-internet.herokuapp.com/dynamic_controls

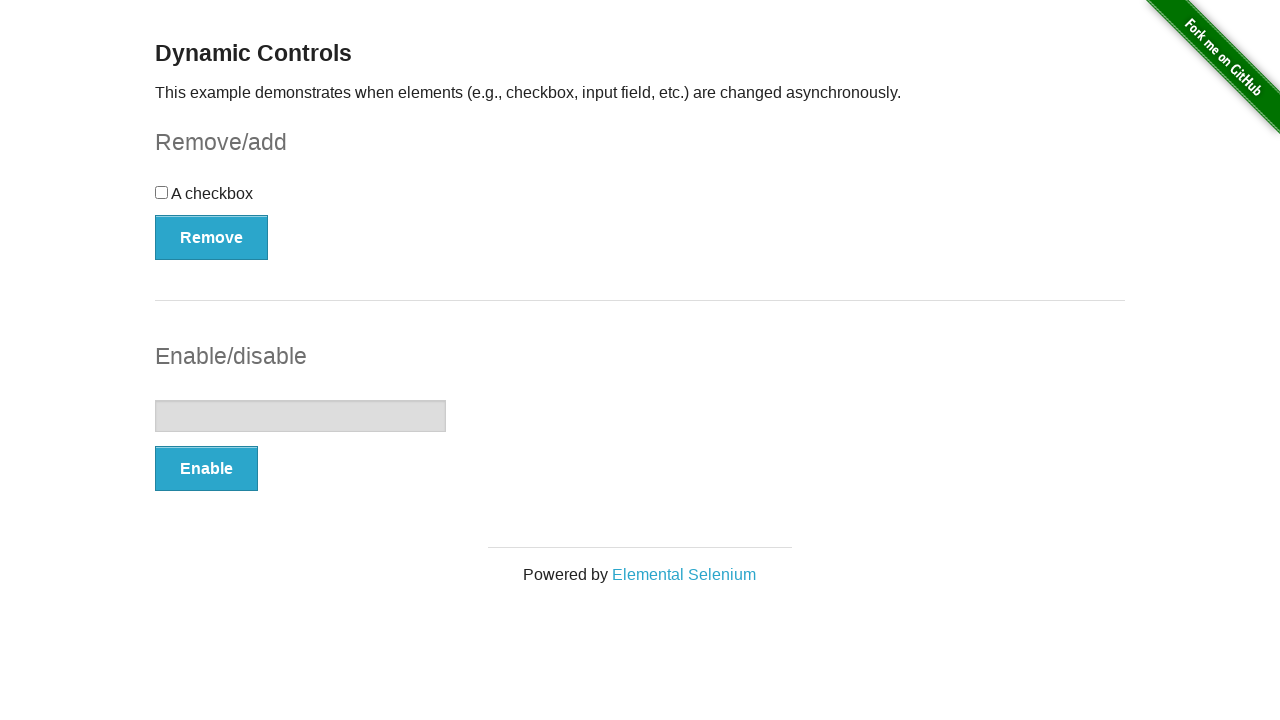

Clicked Remove button at (212, 237) on xpath=//*[text()='Remove']
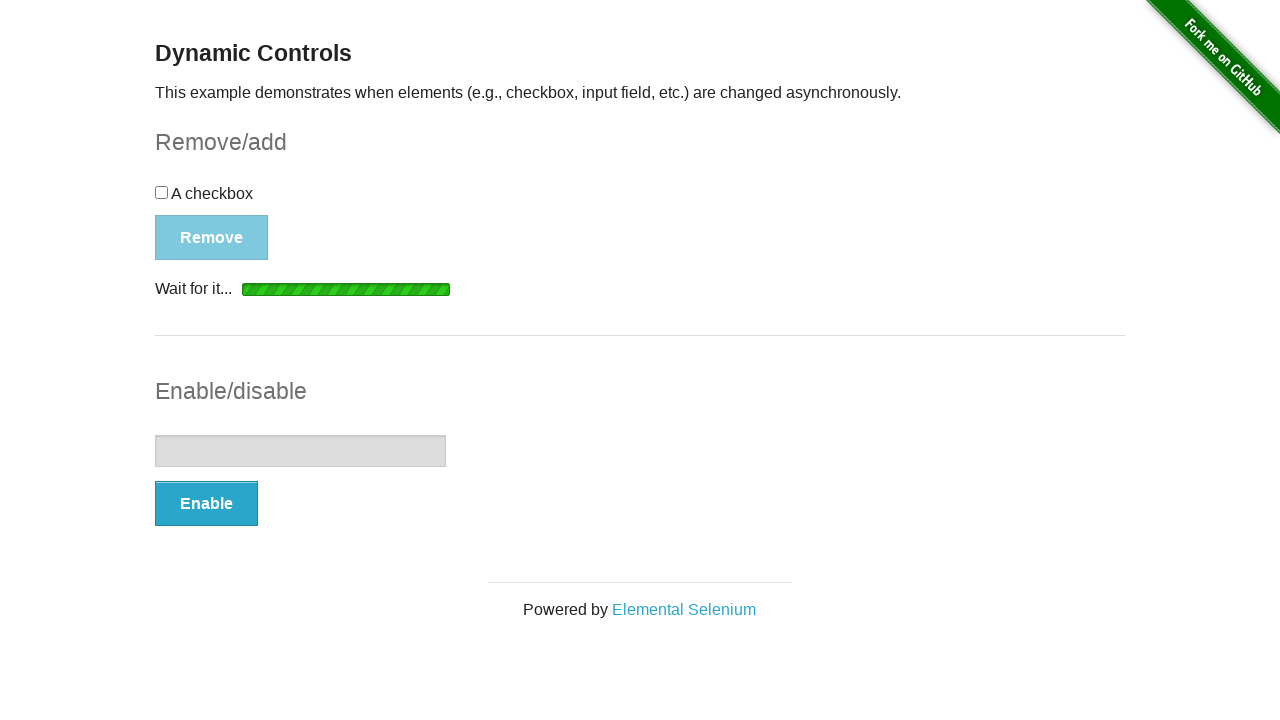

Waited for 'It's gone!' message to become visible
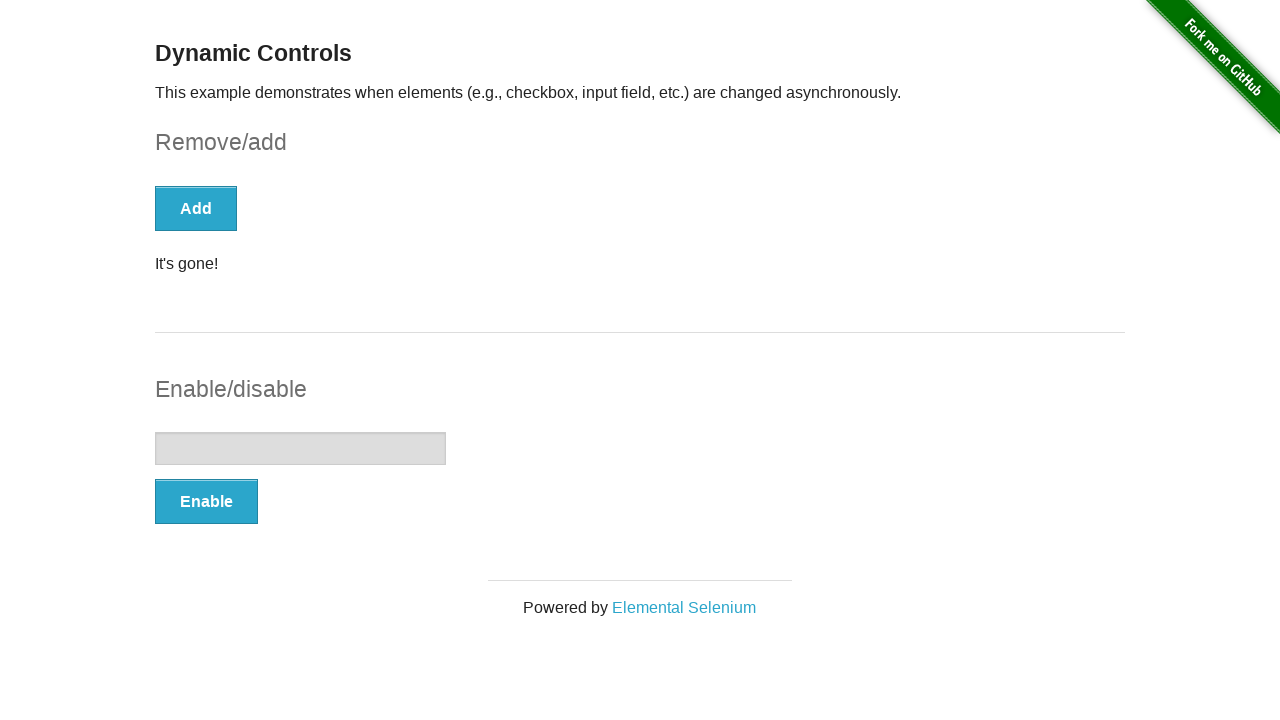

Verified 'It's gone!' message is visible
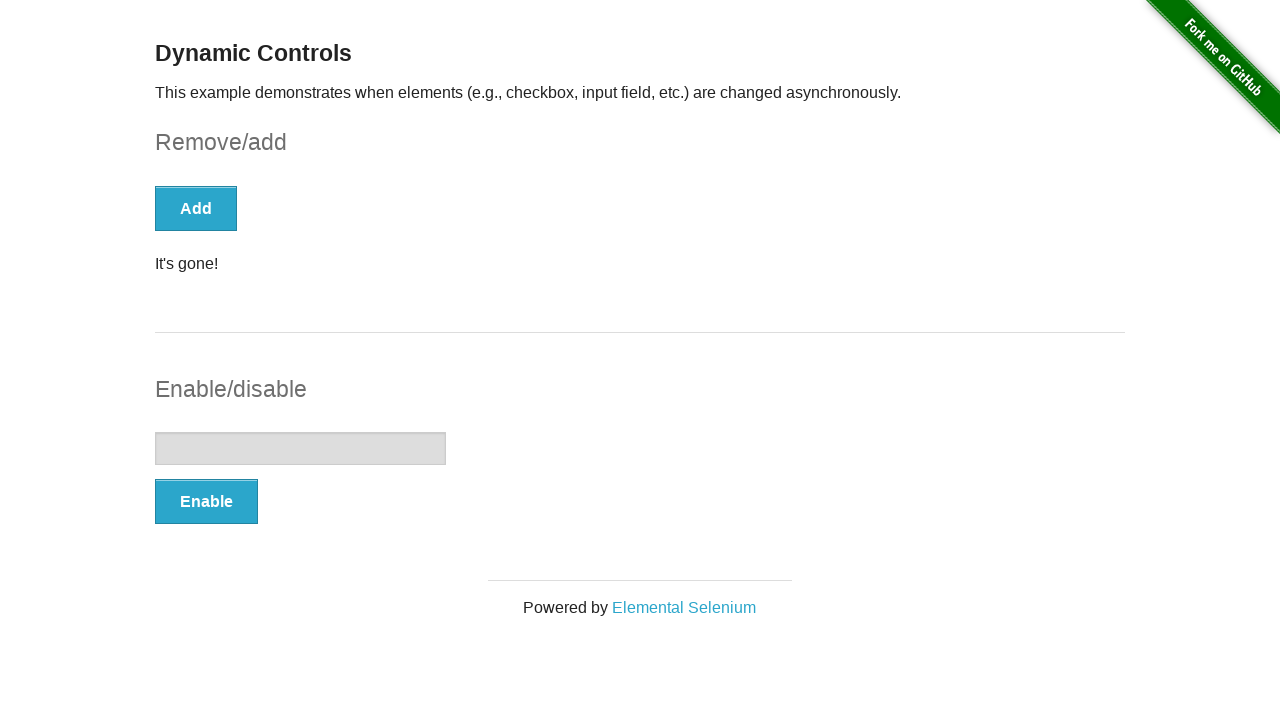

Clicked Add button at (196, 208) on xpath=//*[text()='Add']
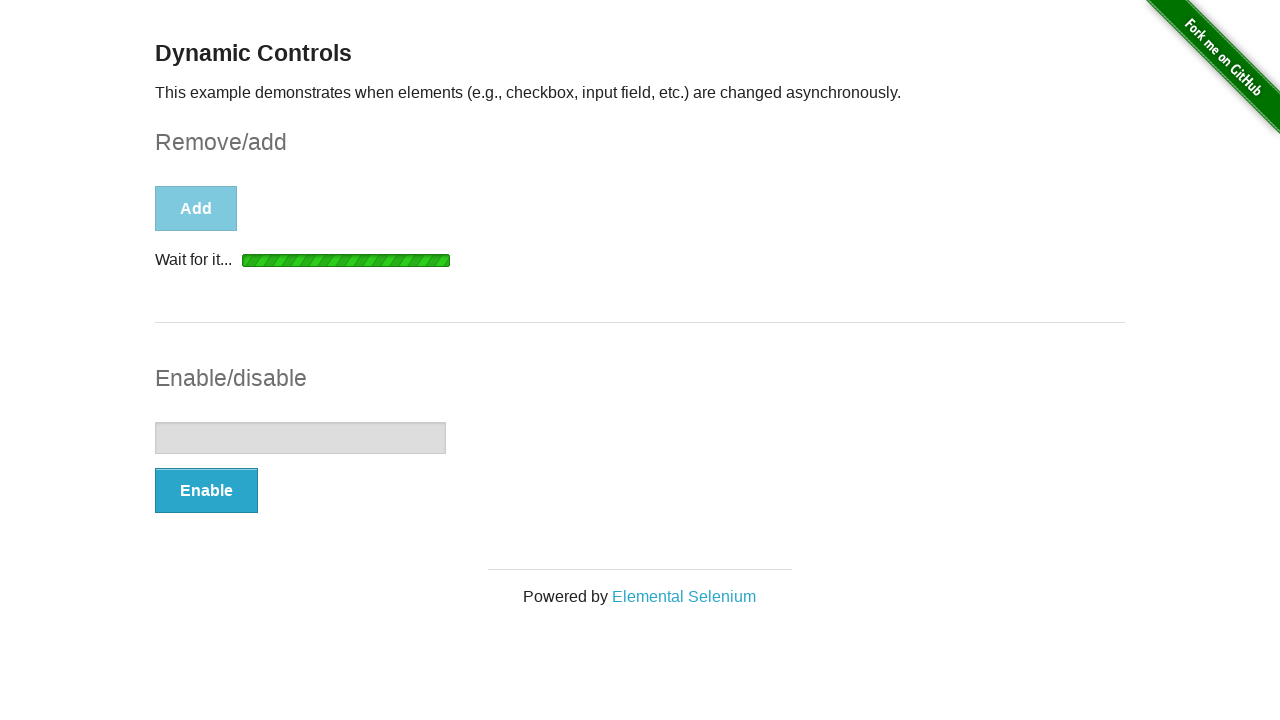

Waited for 'It's back!' message to become visible
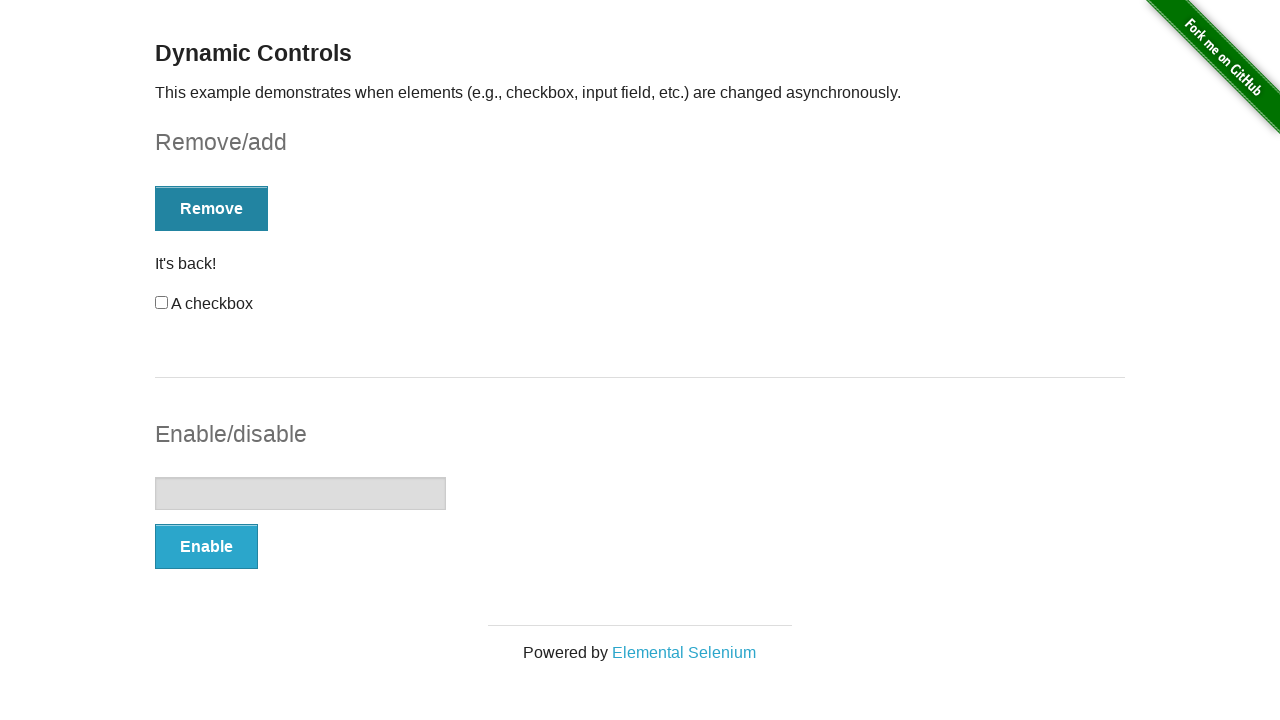

Verified 'It's back!' message is visible
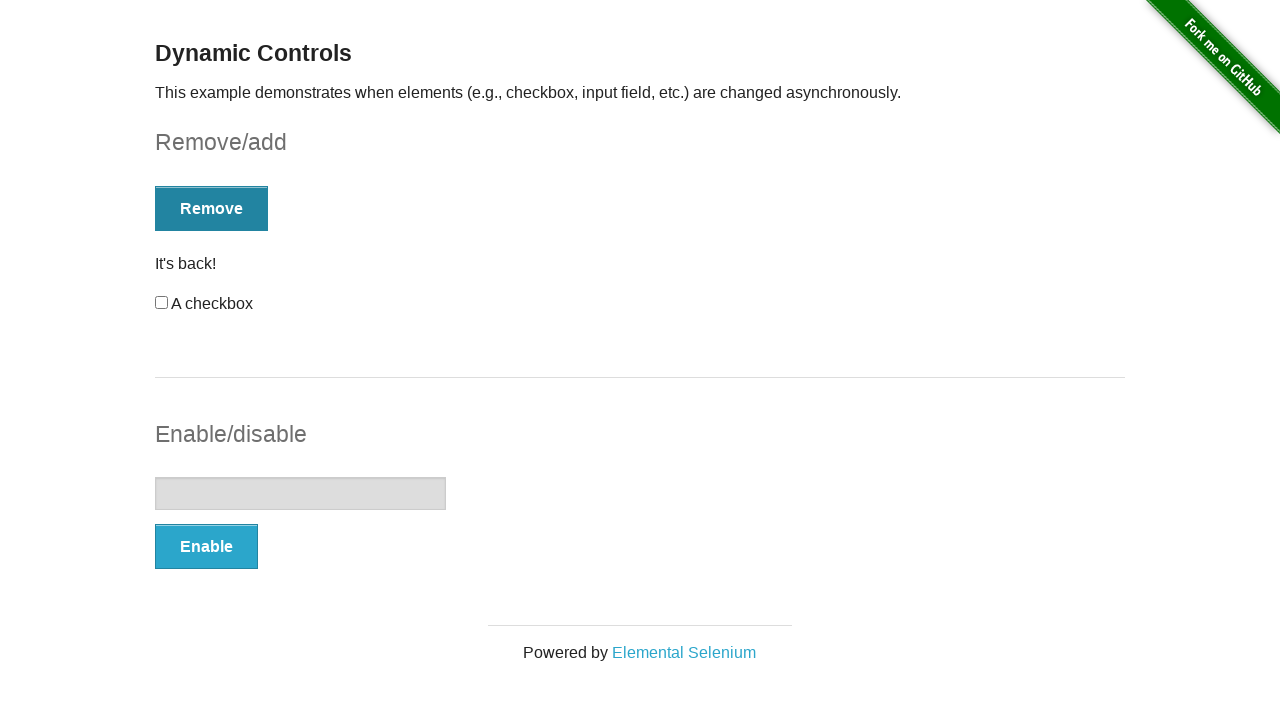

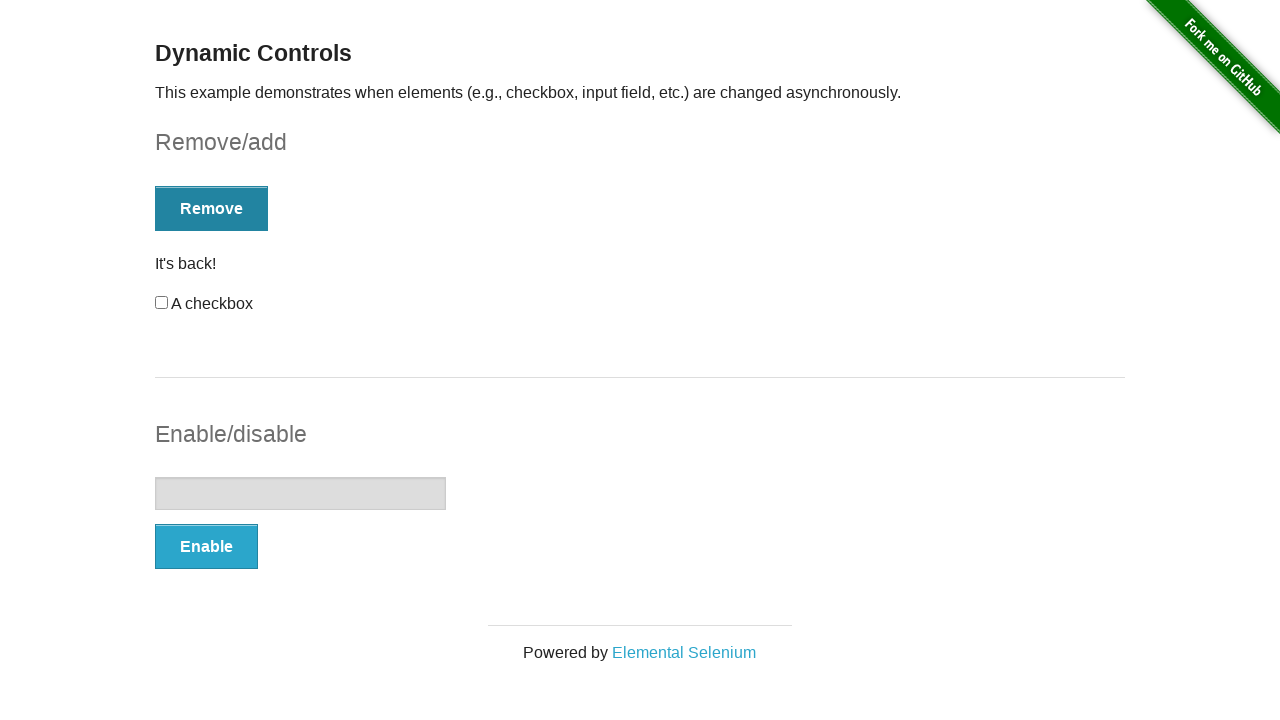